Tests mouse events by drawing a square shape on an online paint canvas using mouse move, down, and up actions to simulate click-and-drag drawing.

Starting URL: https://paint.js.org/

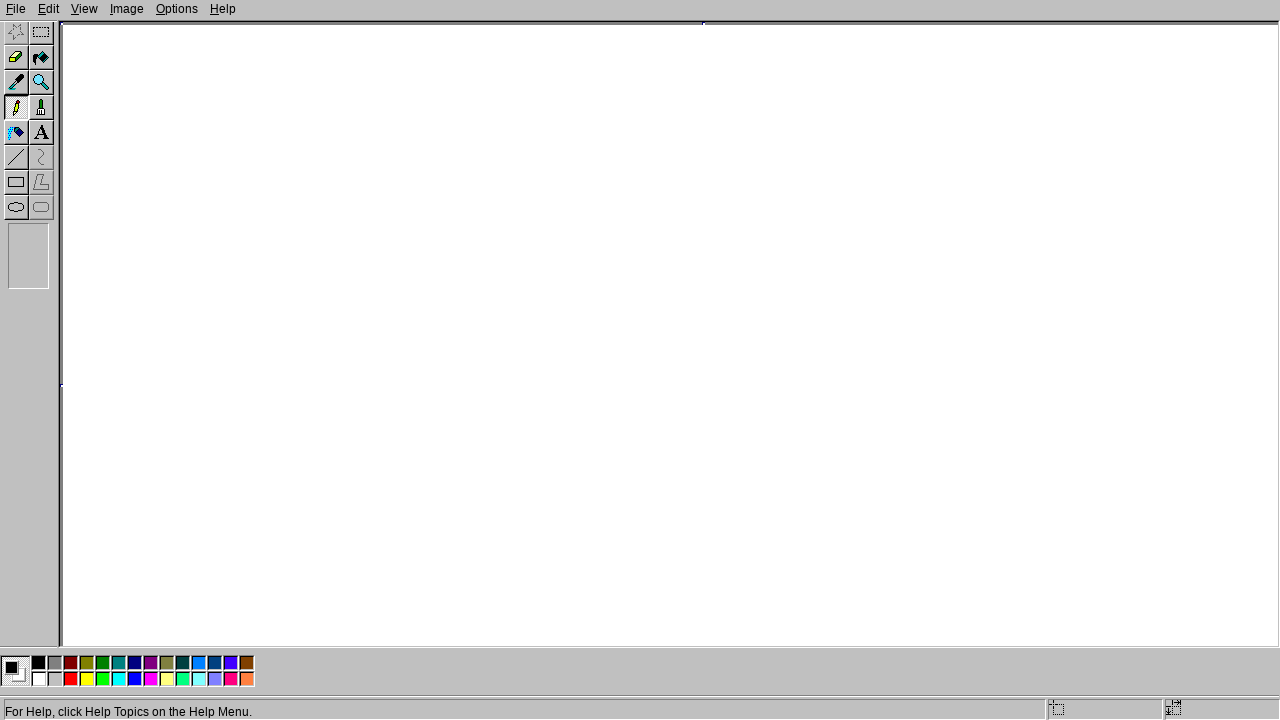

Moved mouse to starting position (200, 200) at (200, 200)
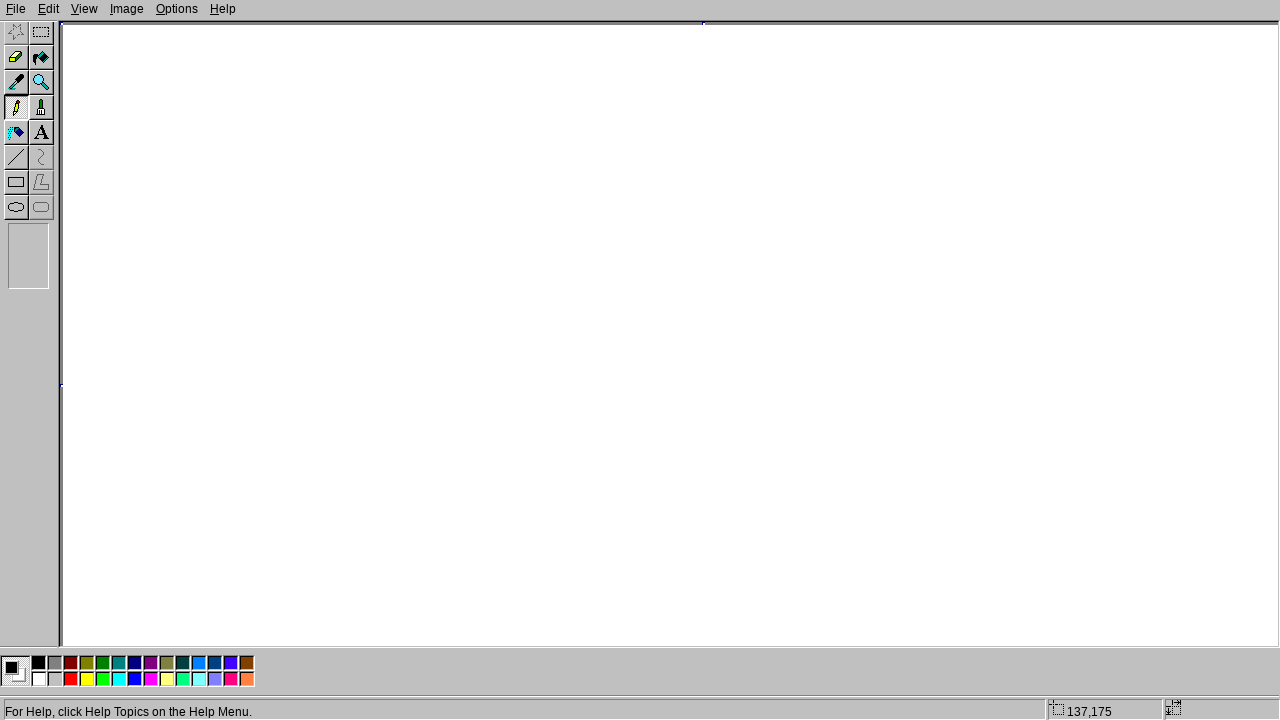

Pressed mouse button down to start drawing at (200, 200)
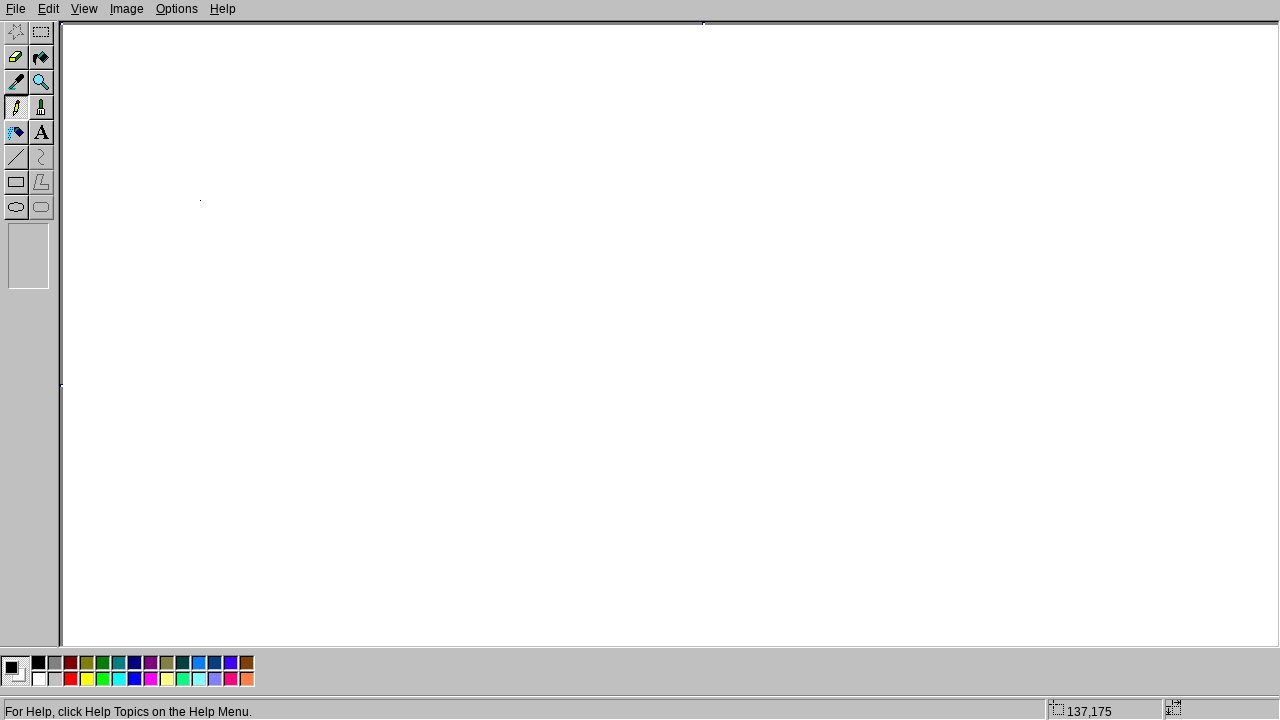

Moved mouse to first corner (400, 200) at (400, 200)
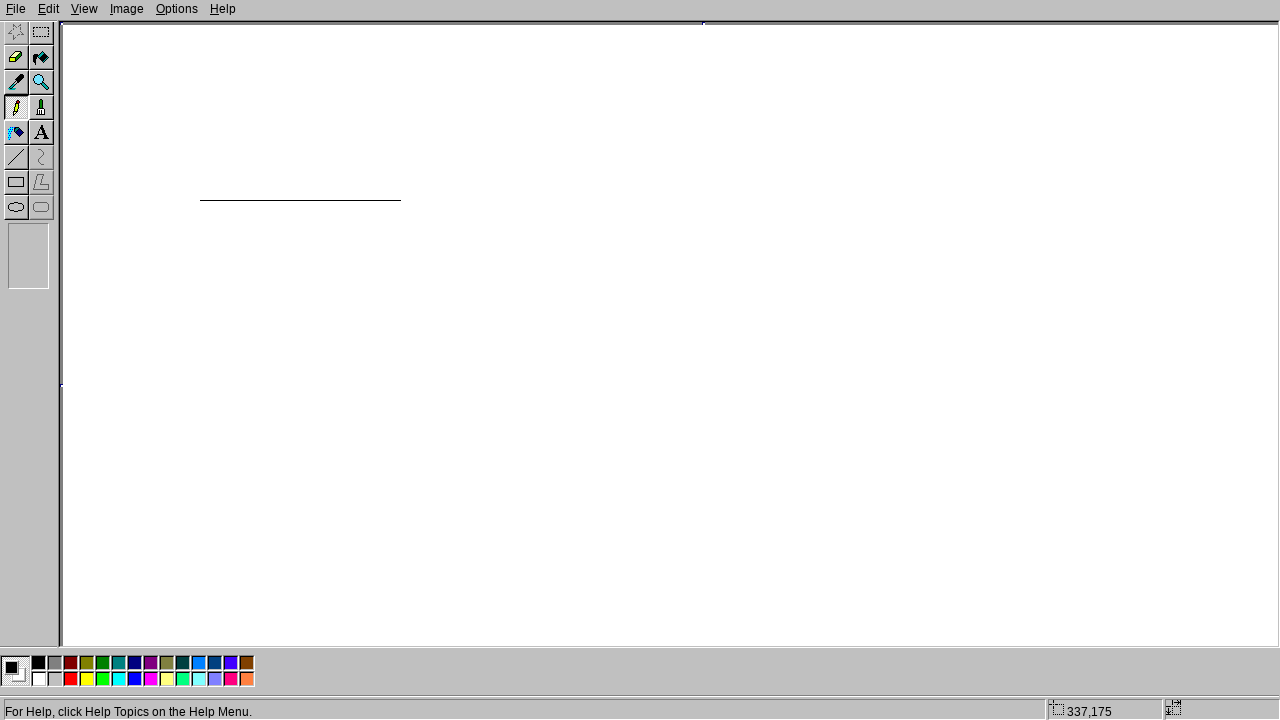

Moved mouse to second corner (400, 400) at (400, 400)
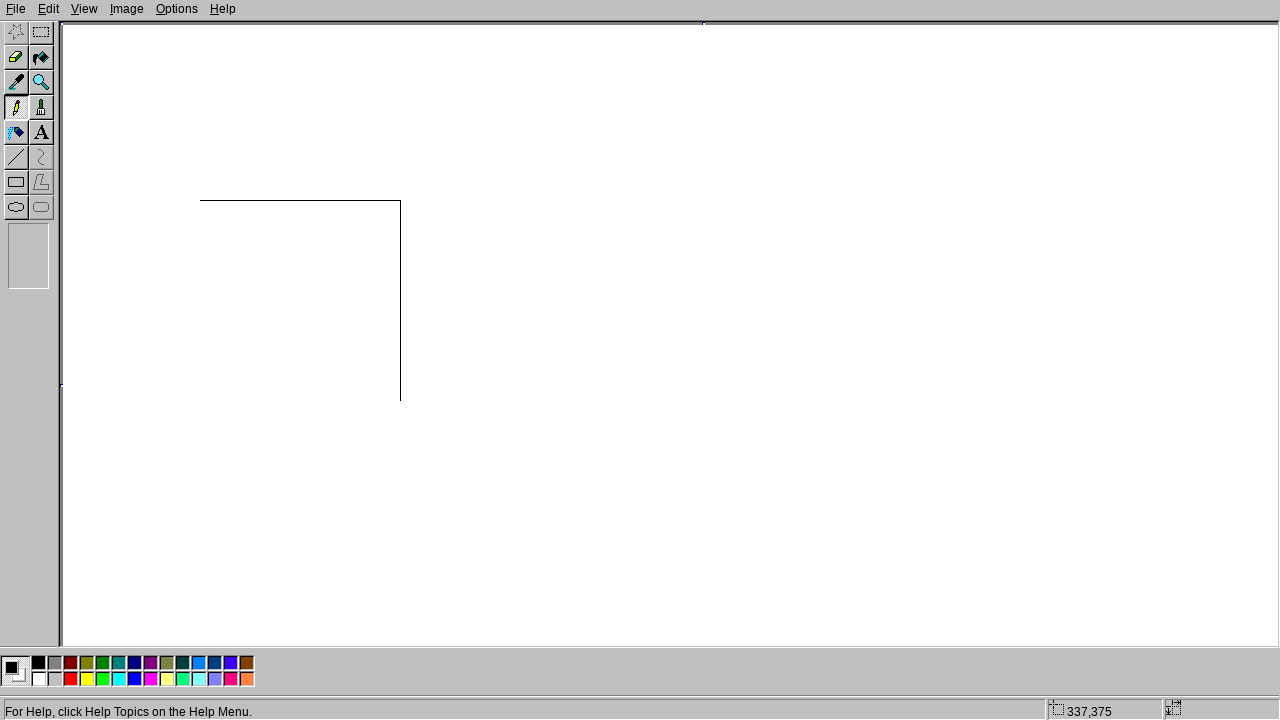

Moved mouse to third corner (200, 400) at (200, 400)
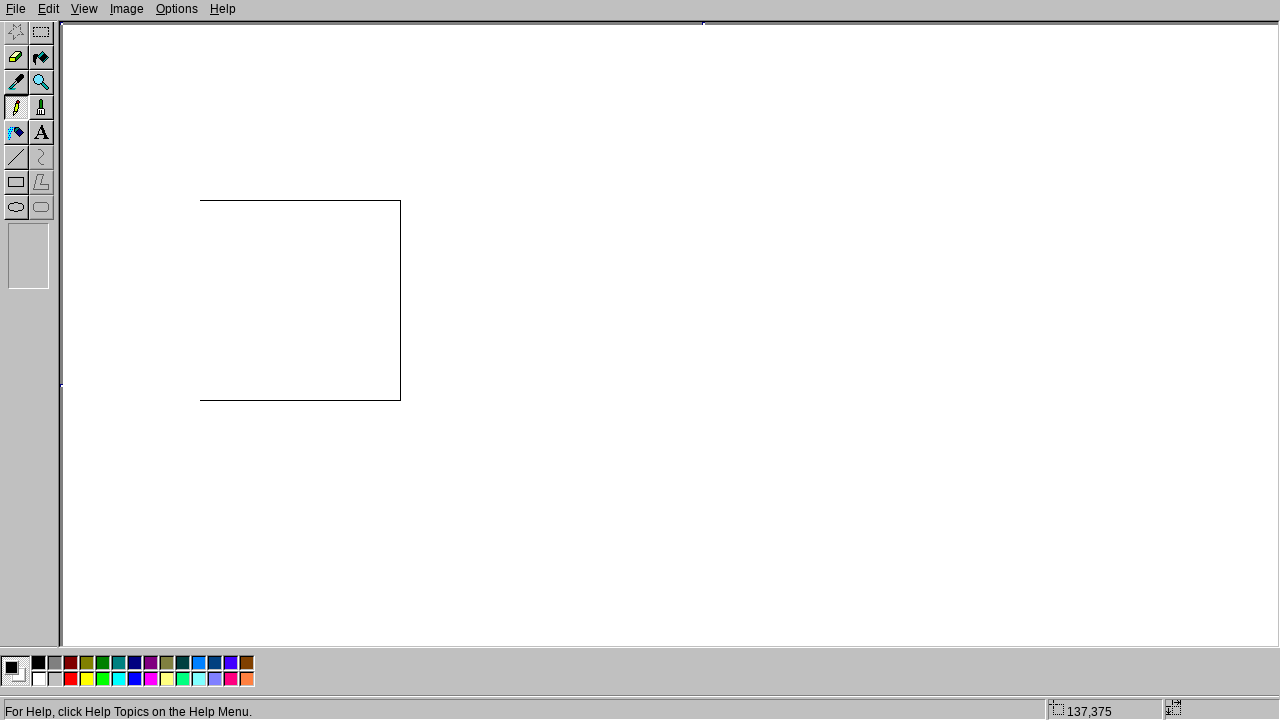

Moved mouse to fourth corner (200, 200) to complete square at (200, 200)
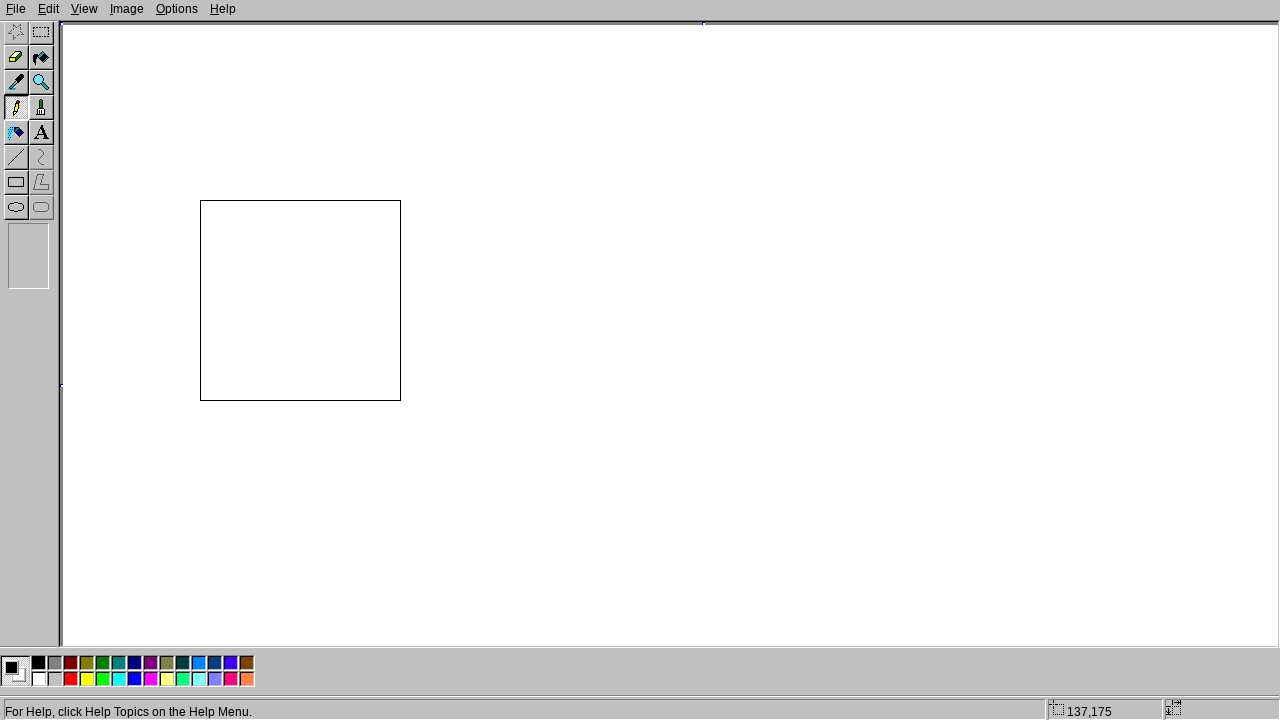

Released mouse button to finish drawing the square at (200, 200)
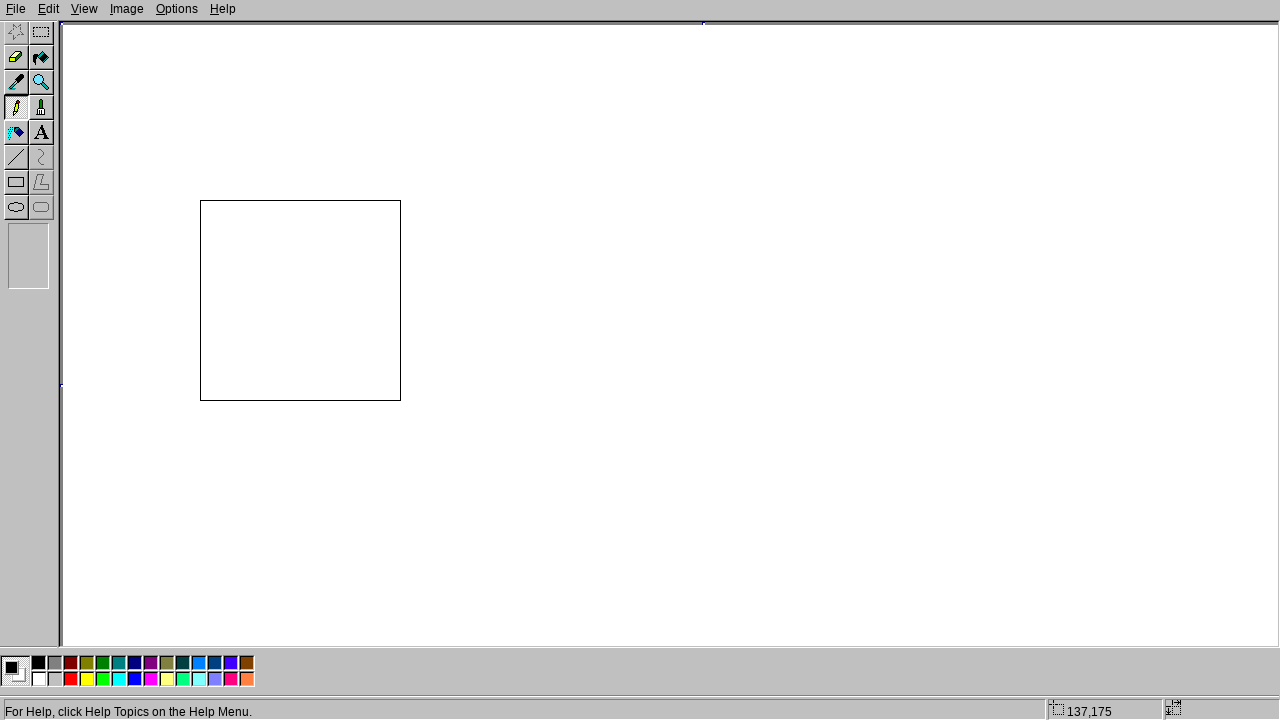

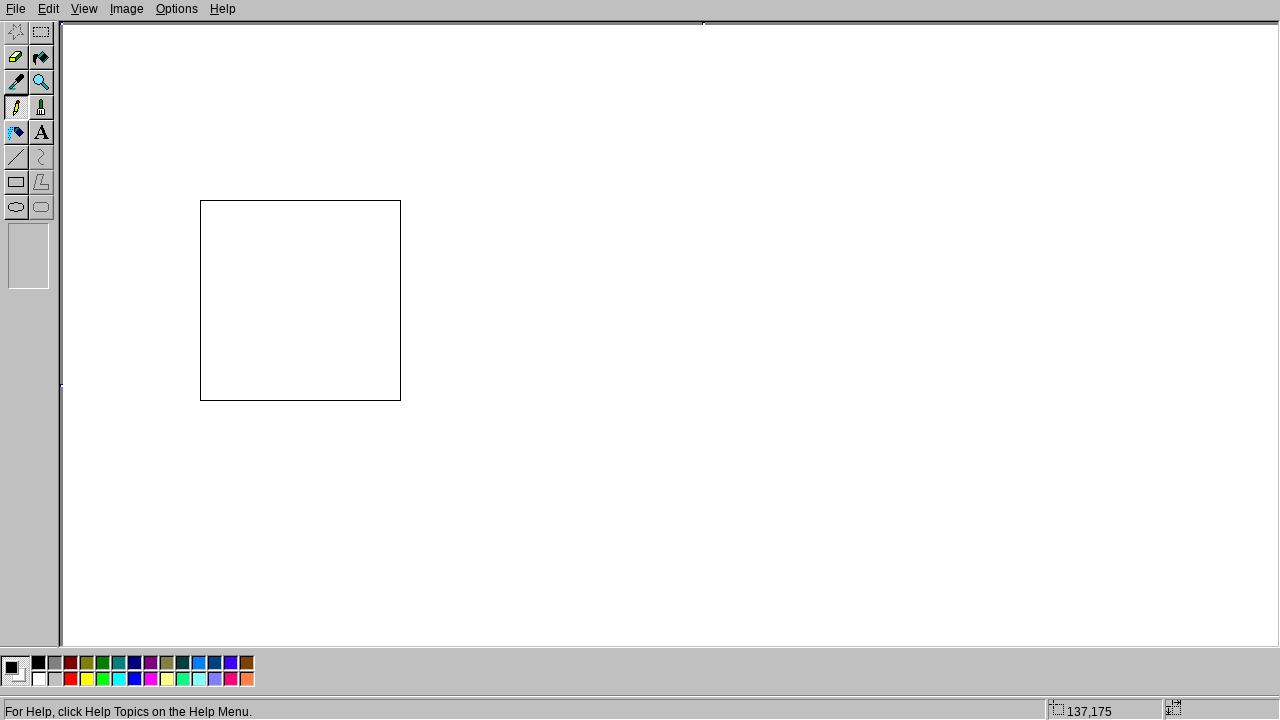